Tests text input field with valid input that meets all requirements and verifies the result is displayed

Starting URL: https://www.qa-practice.com/elements/input/simple

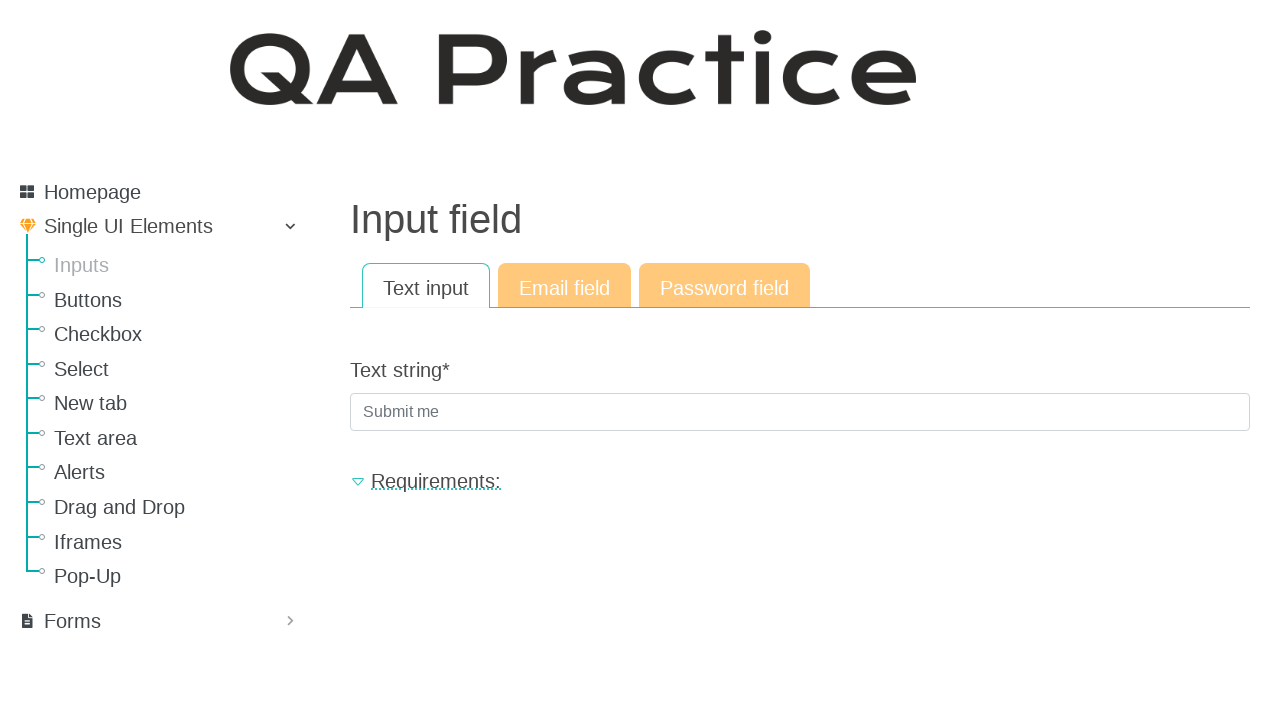

Filled text input field with valid input 'goodinput' on #id_text_string
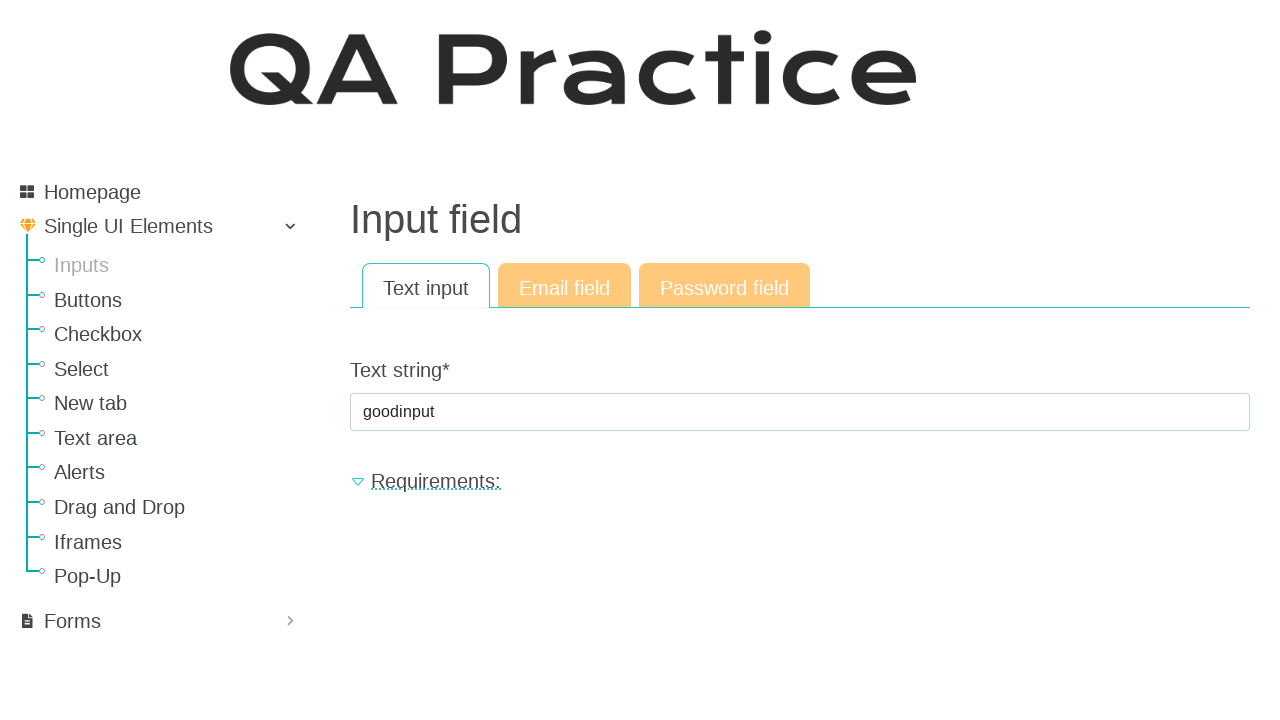

Pressed Enter to submit the form
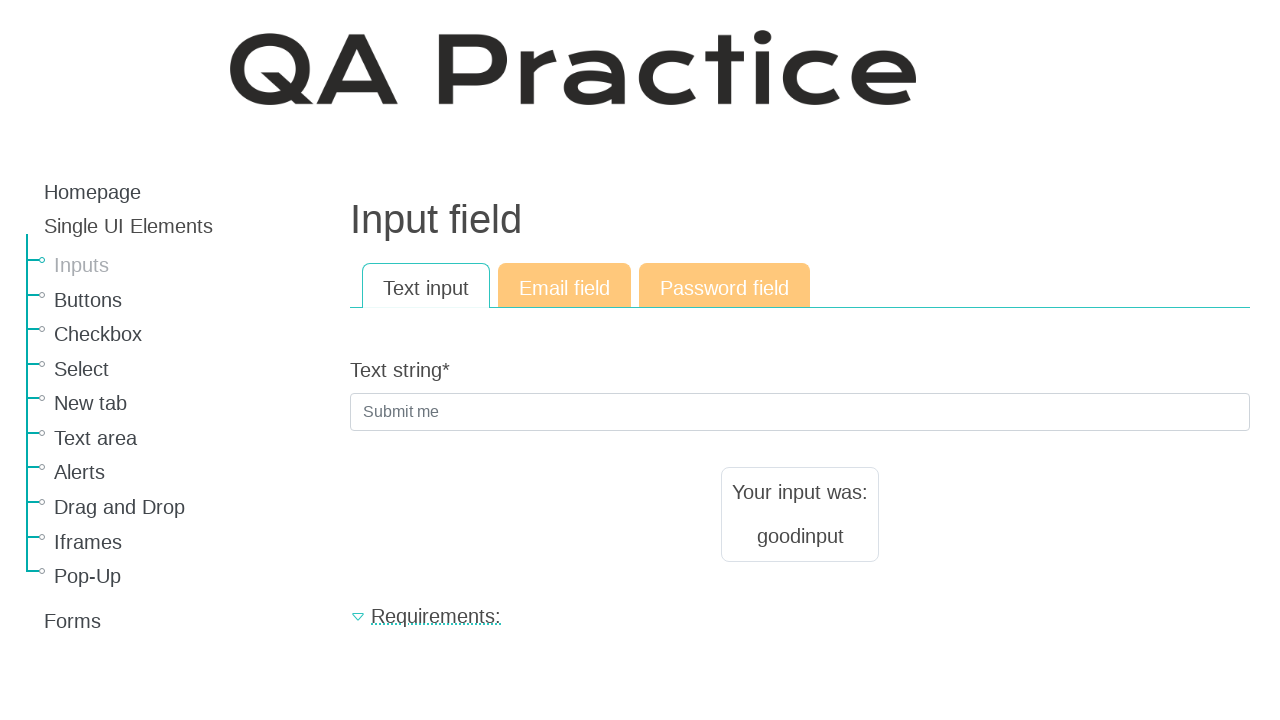

Result container appeared
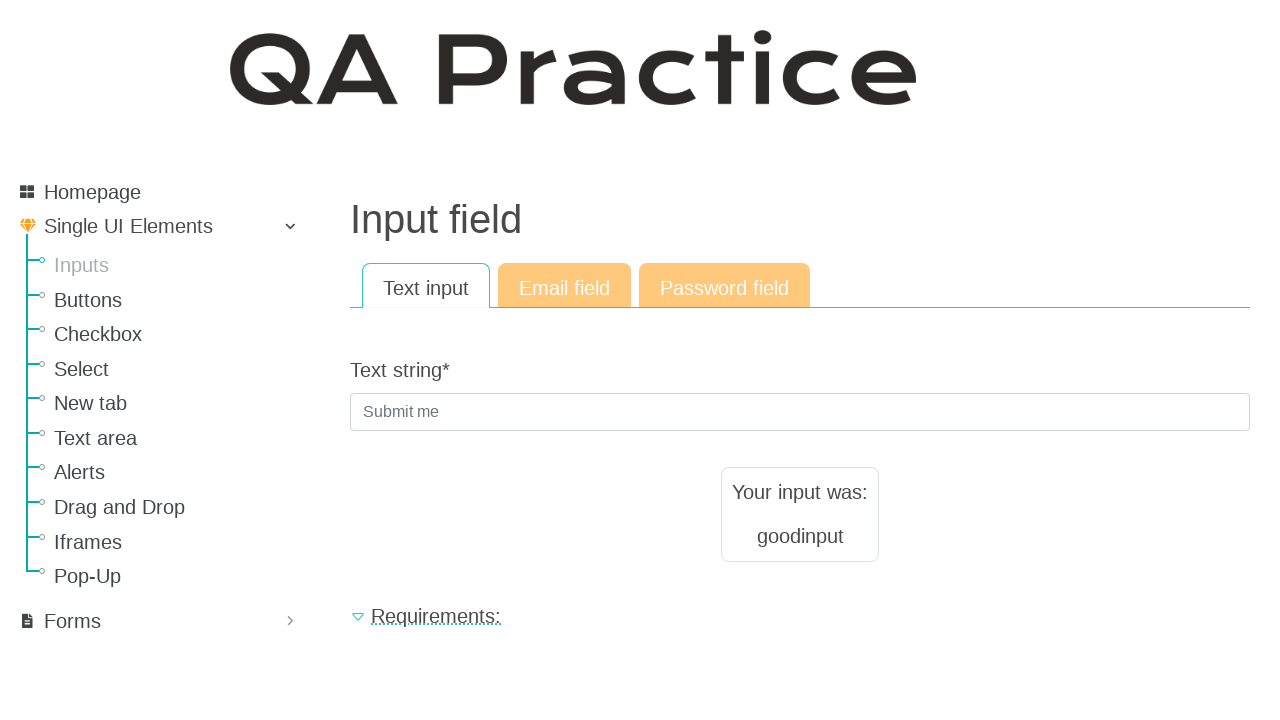

Result text element loaded and displayed
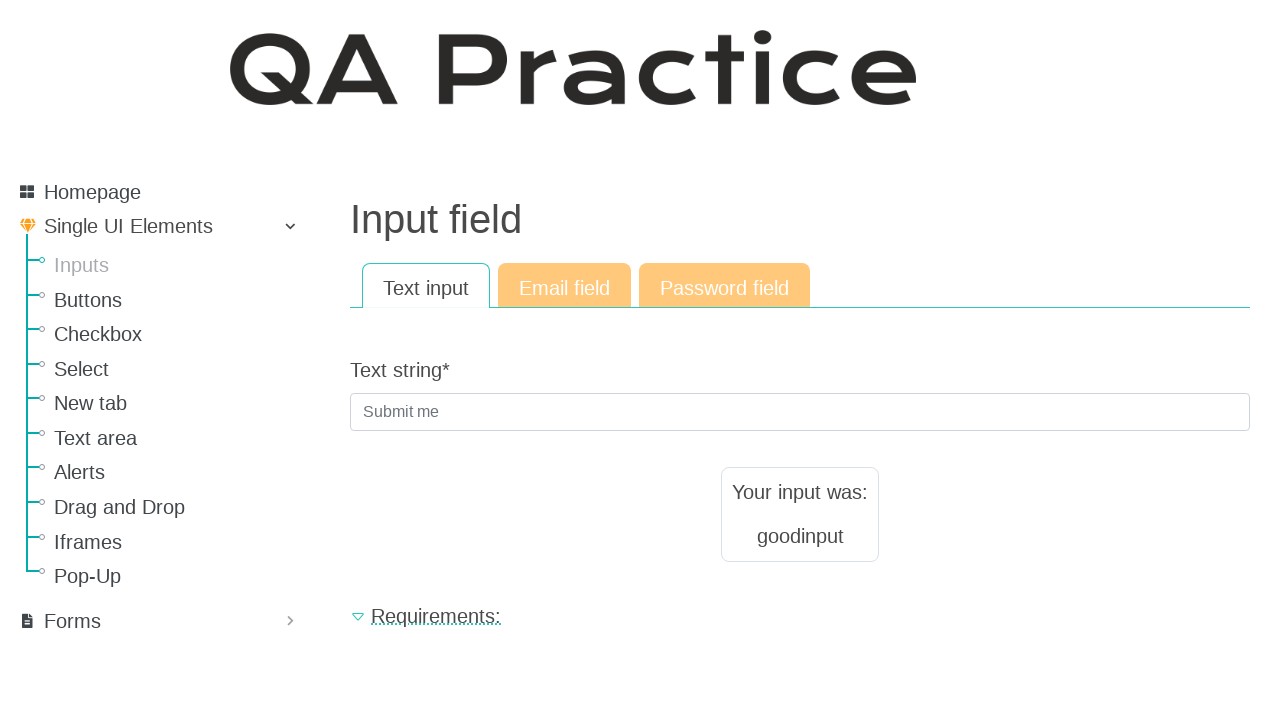

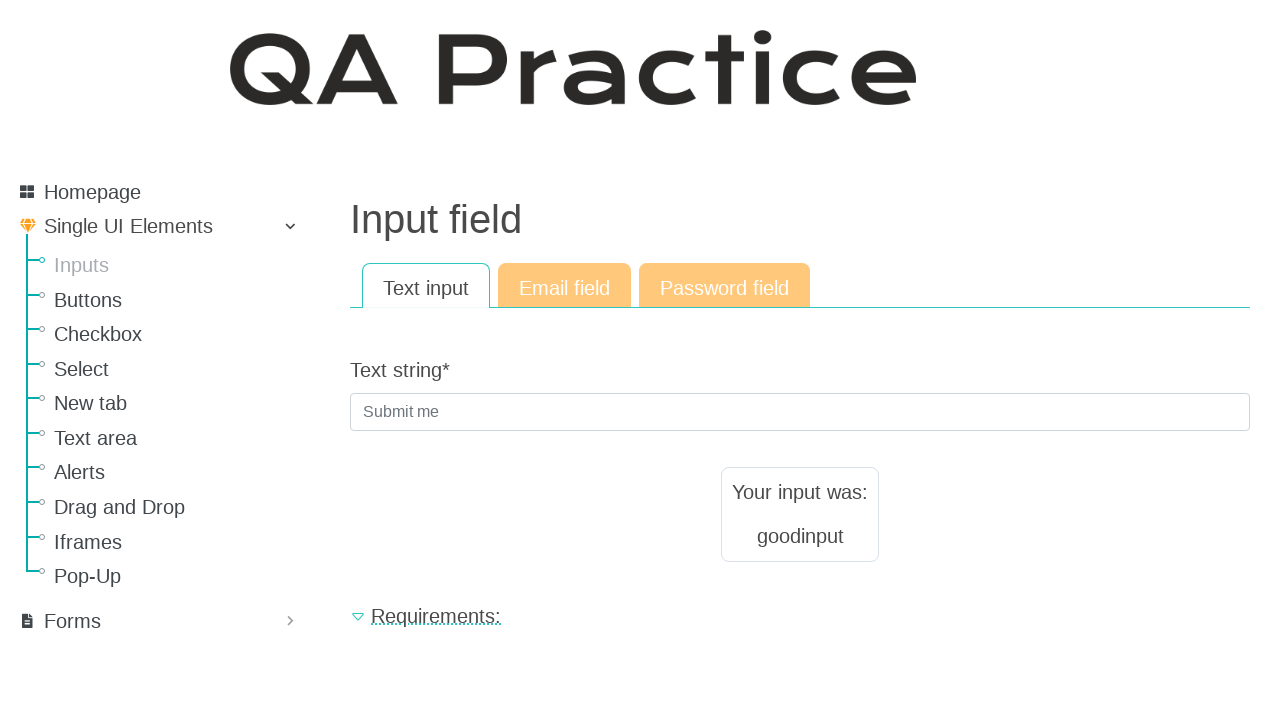